Opens the Guru99 demo banking site and maximizes the browser window. This is a minimal test that only verifies the page loads.

Starting URL: http://www.demo.guru99.com/V4/

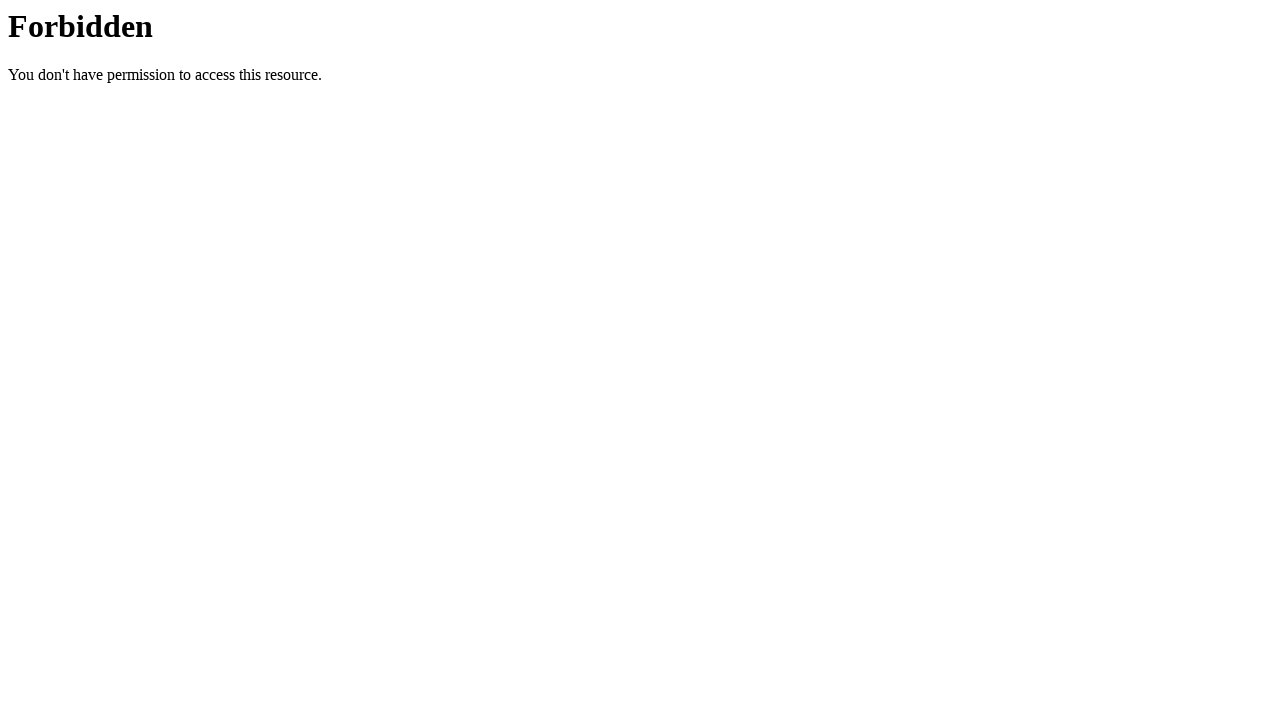

Set viewport to 1920x1080 to maximize browser window
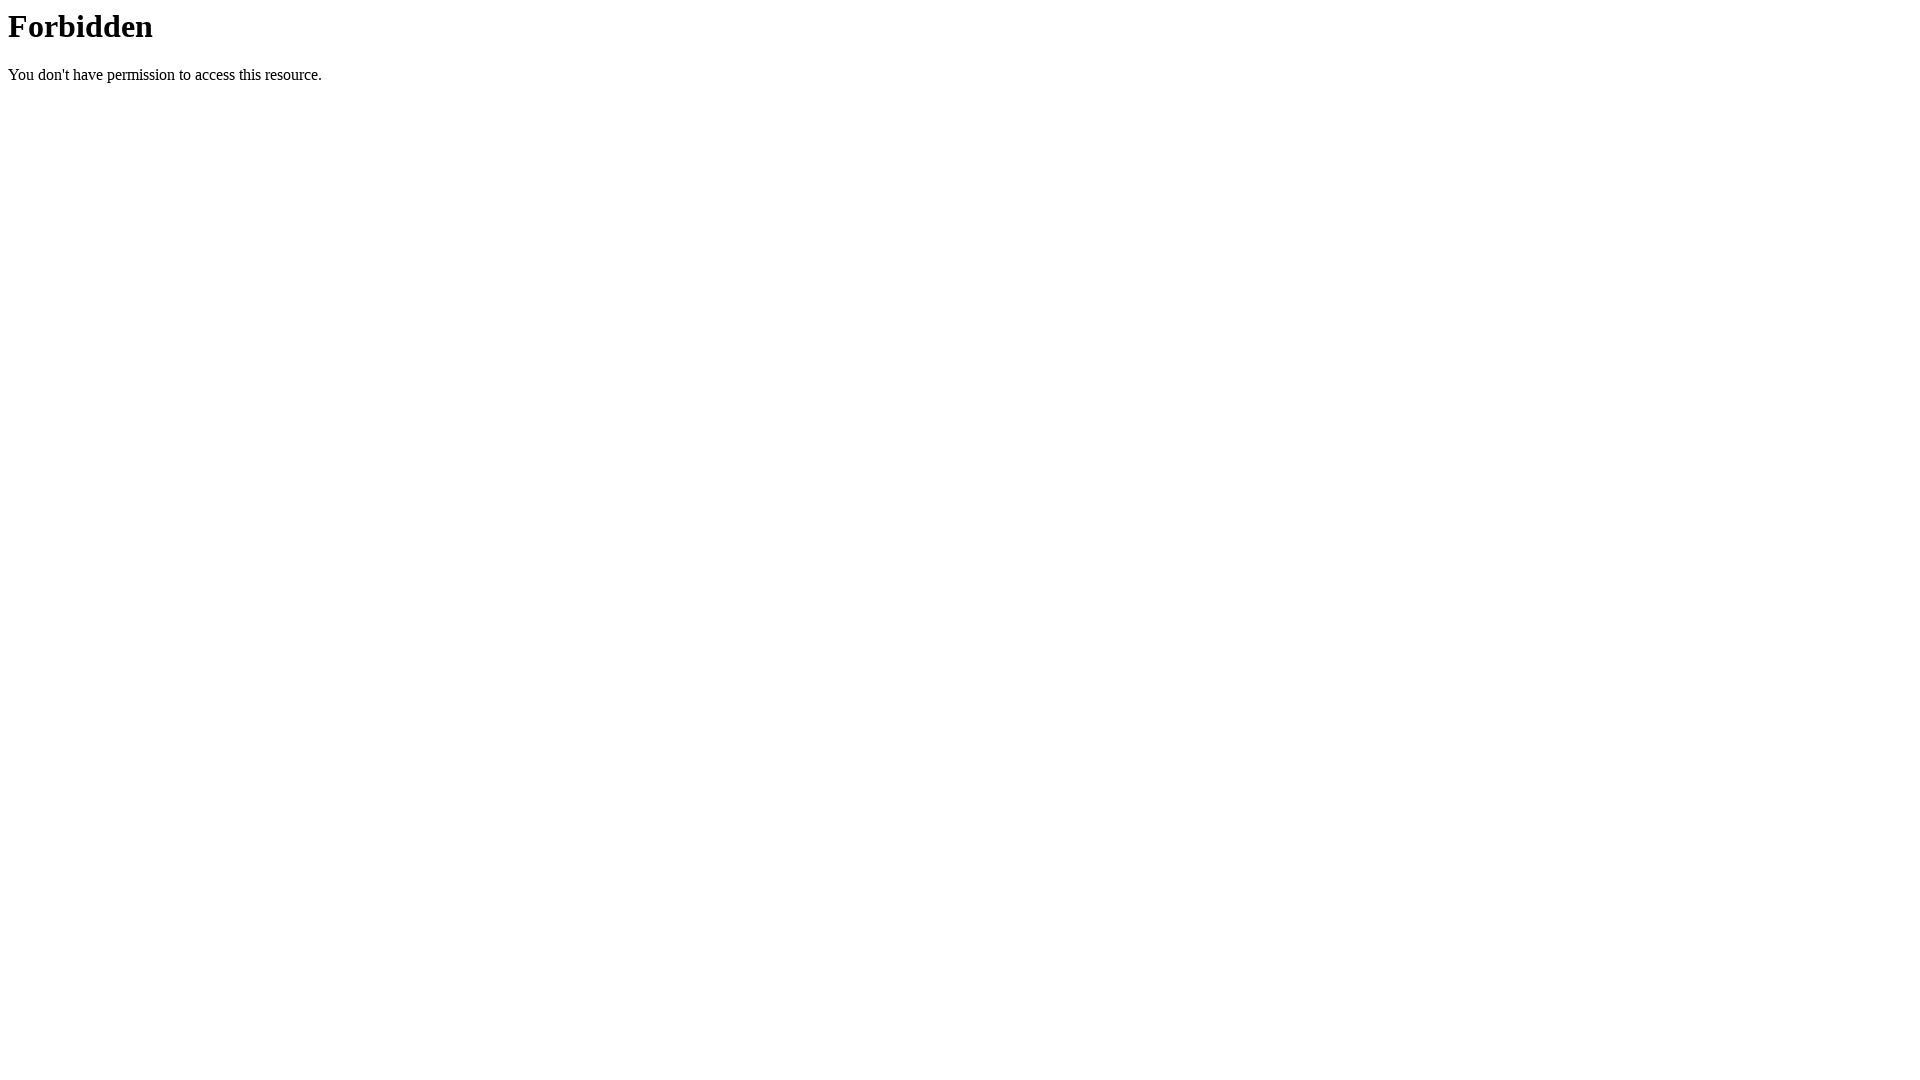

Guru99 demo banking site page loaded successfully
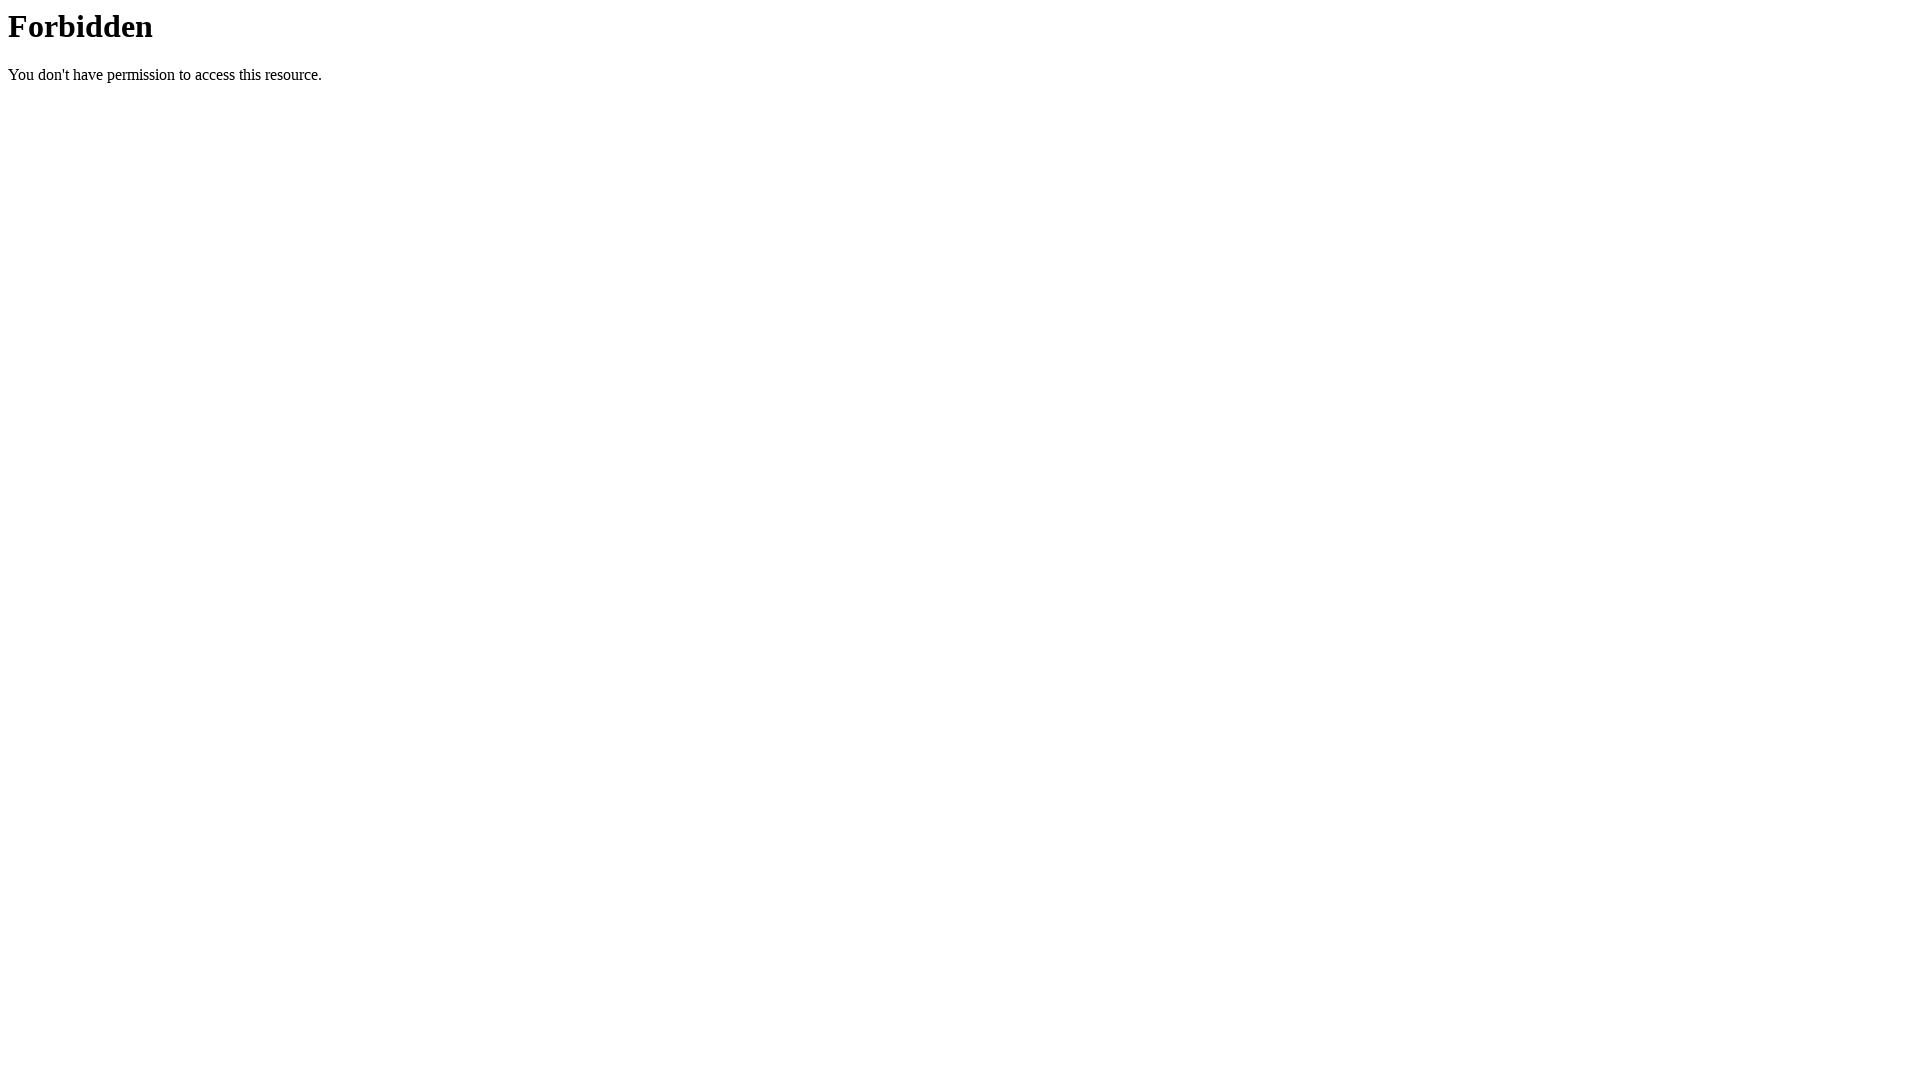

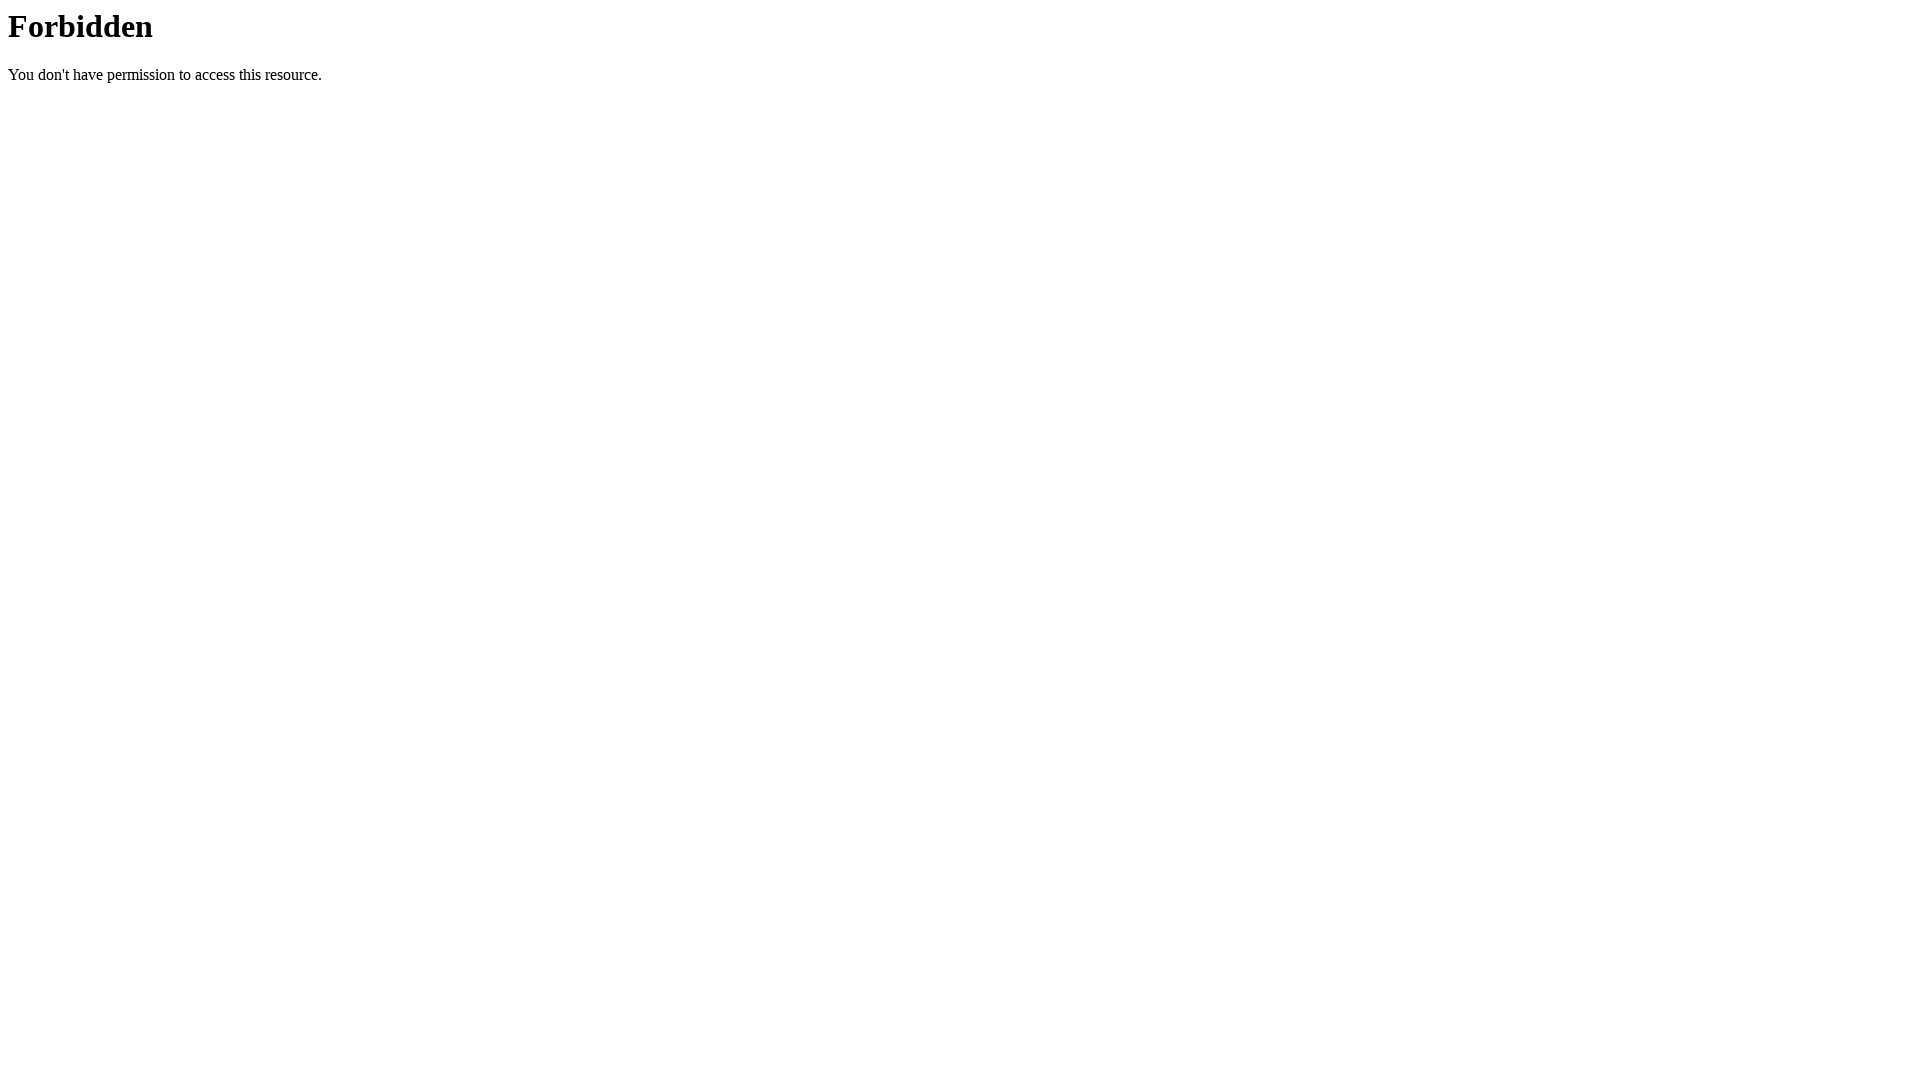